Tests a text box form on demoqa.com by filling in the username field and clicking the submit button

Starting URL: https://demoqa.com/text-box

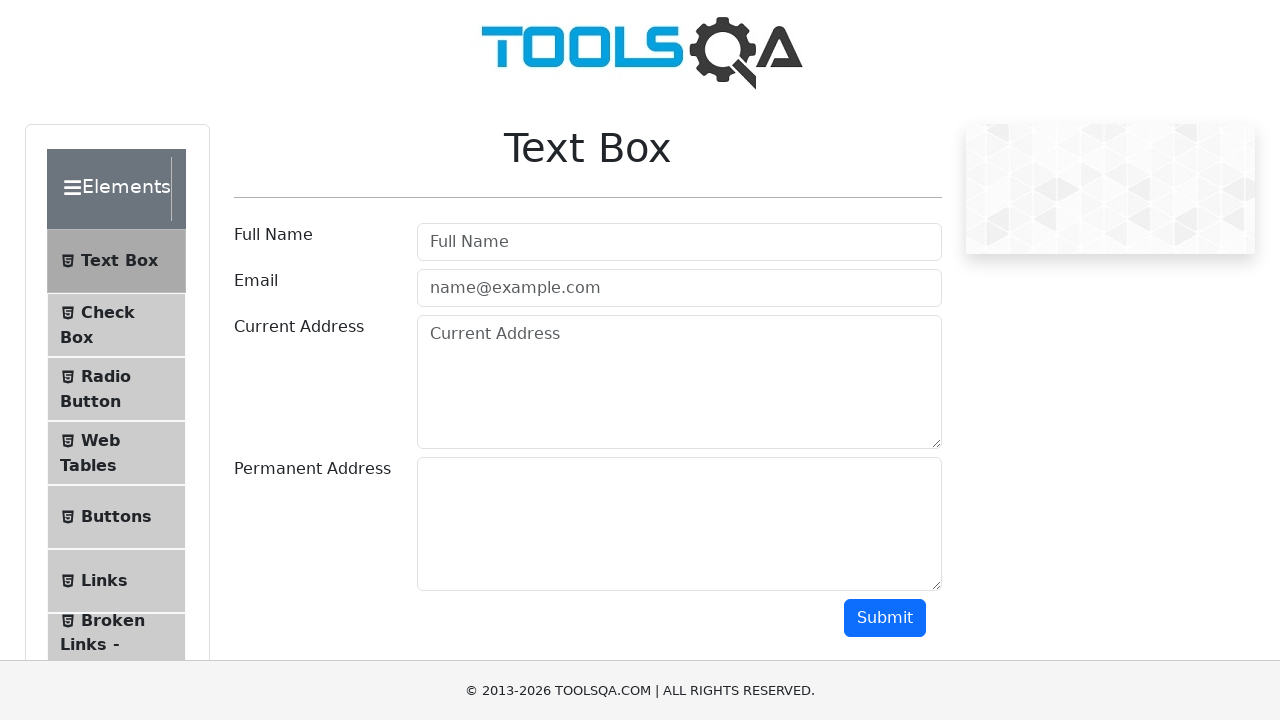

Filled username field with 'Rakhi' on input#userName
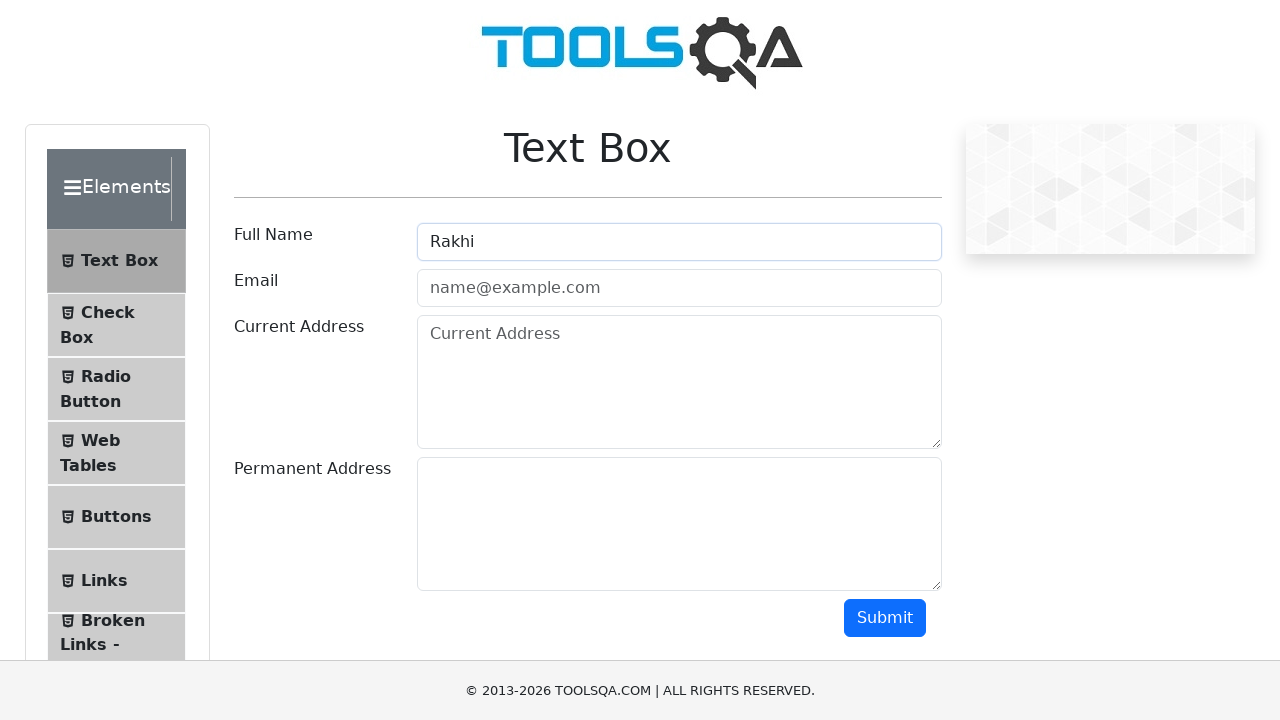

Clicked submit button at (885, 618) on button#submit
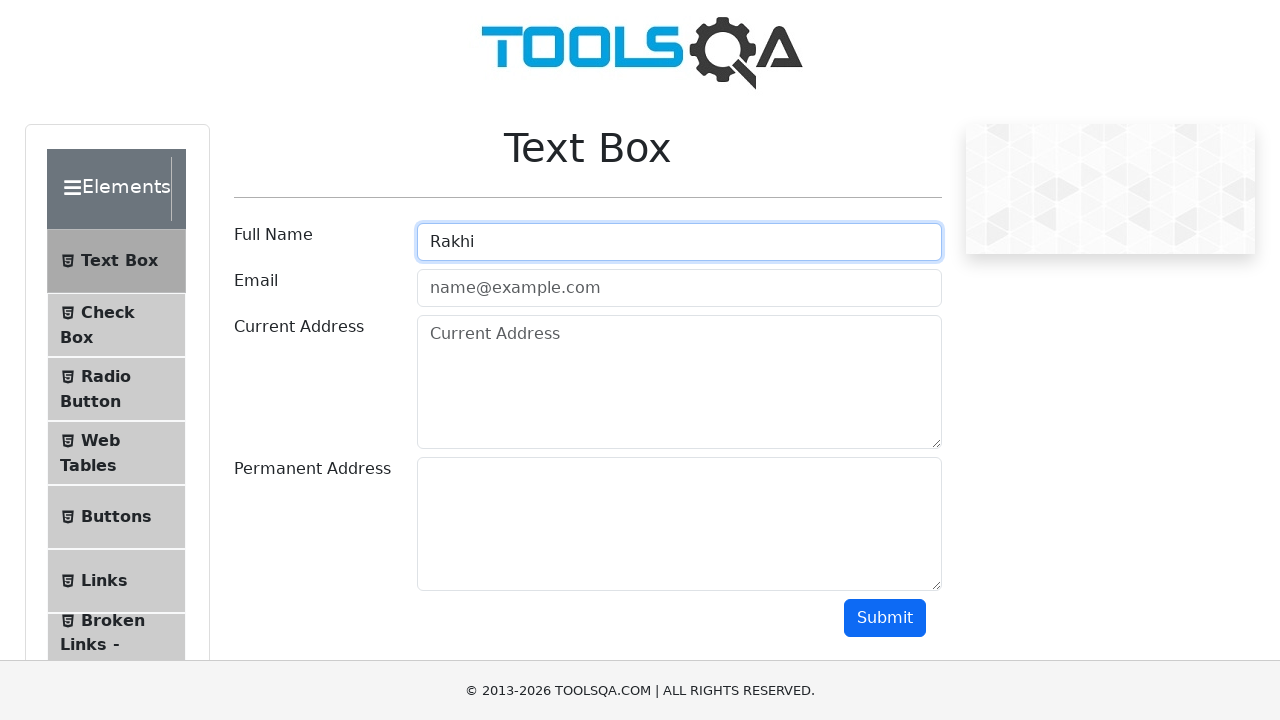

Waited 1000ms for form submission to complete
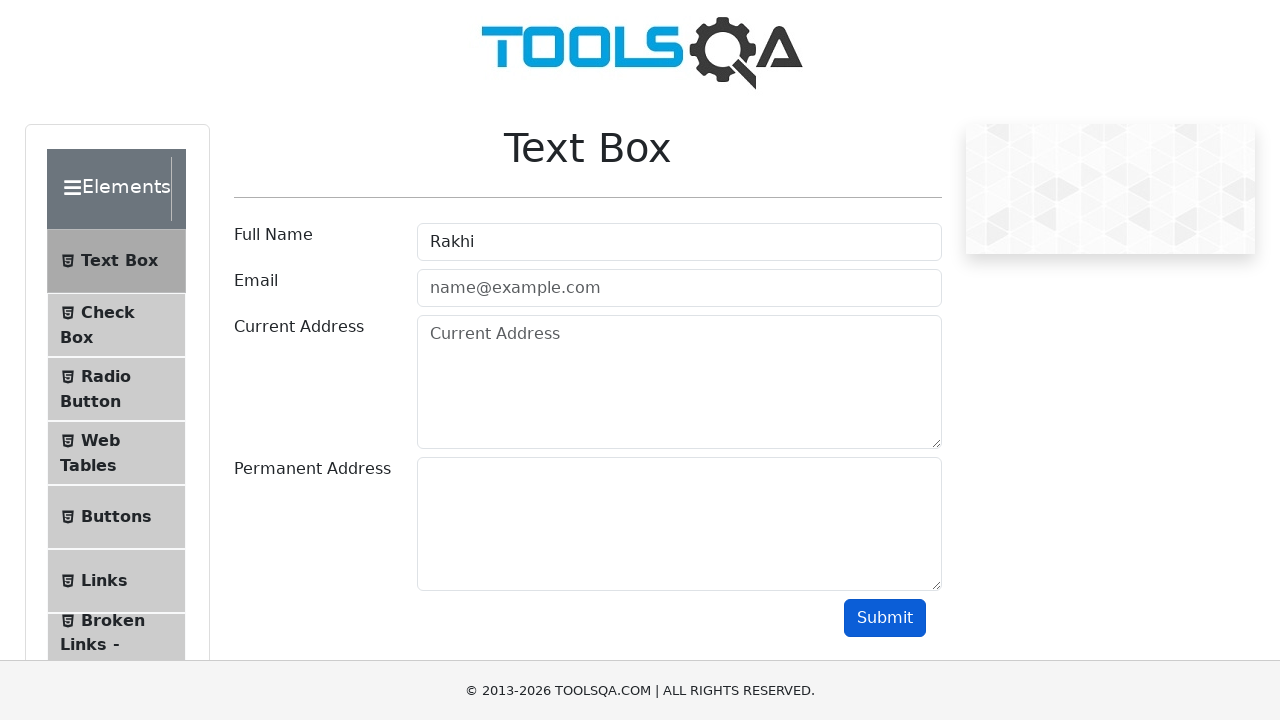

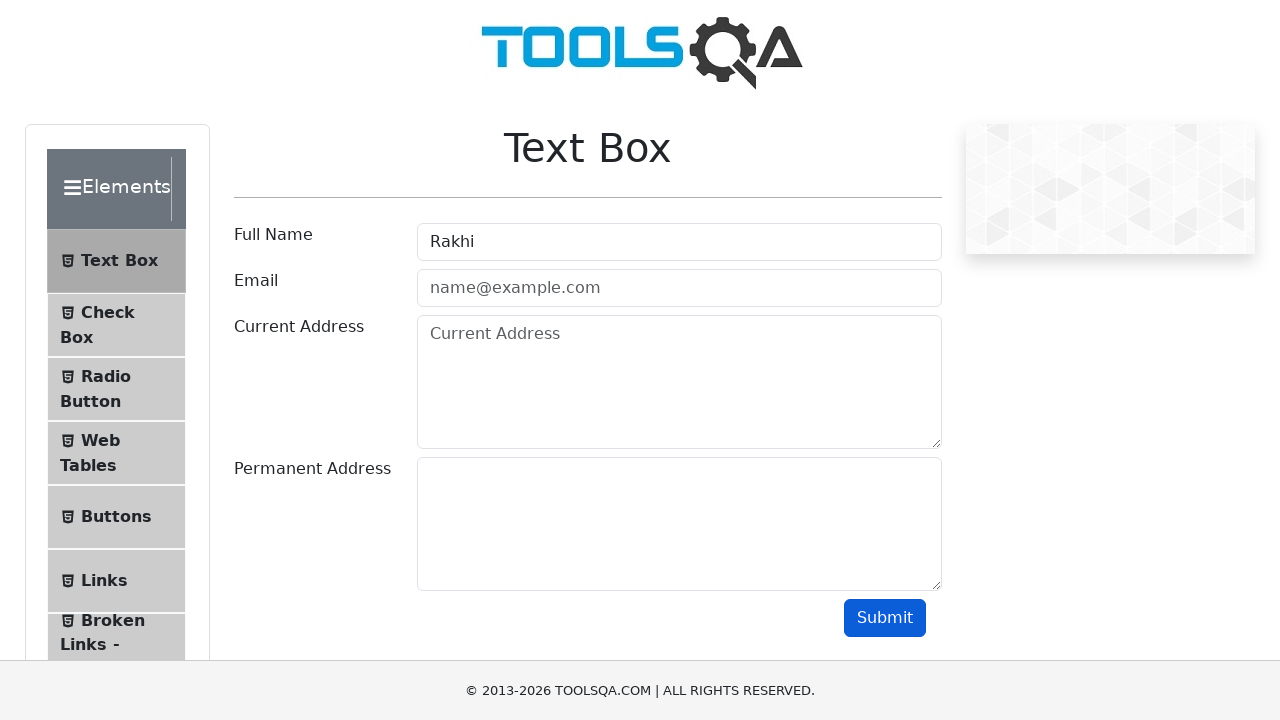